Tests dynamic controls page by clicking Remove button to make checkbox disappear, verifying the "It's gone!" message, then clicking Add button to make checkbox reappear, and verifying the "It's back!" message.

Starting URL: http://the-internet.herokuapp.com/dynamic_controls

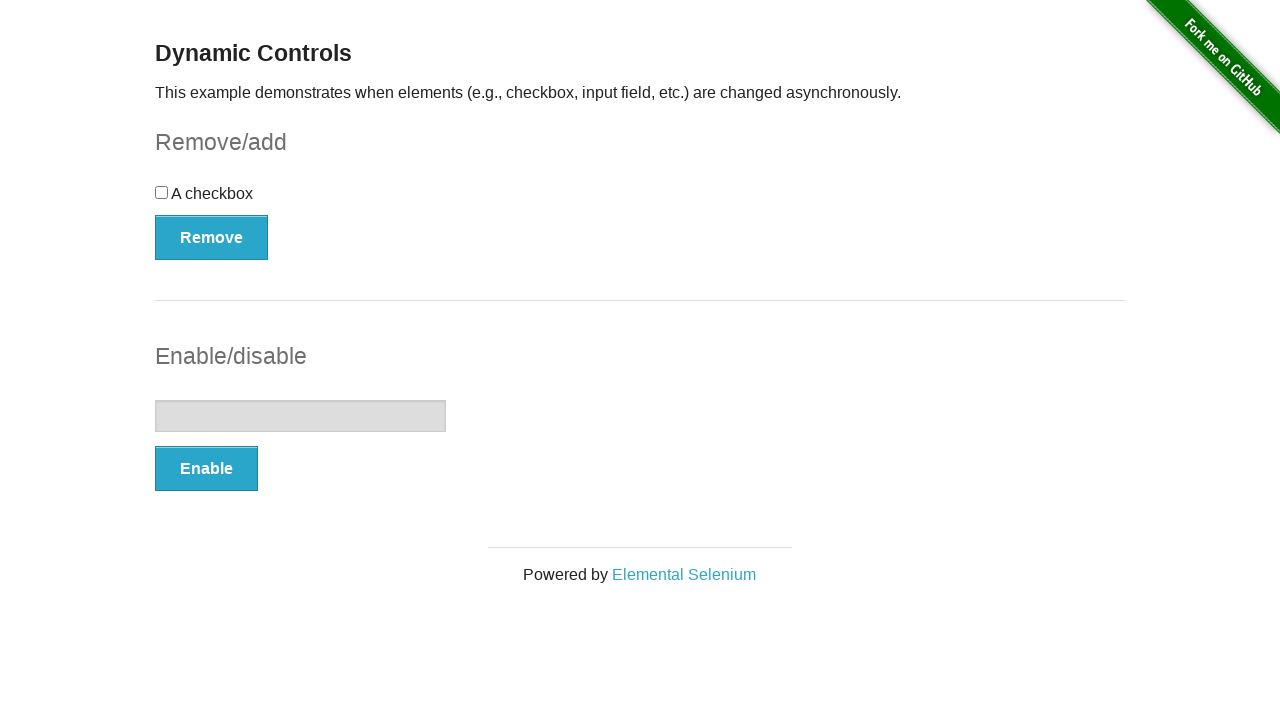

Navigated to dynamic controls page
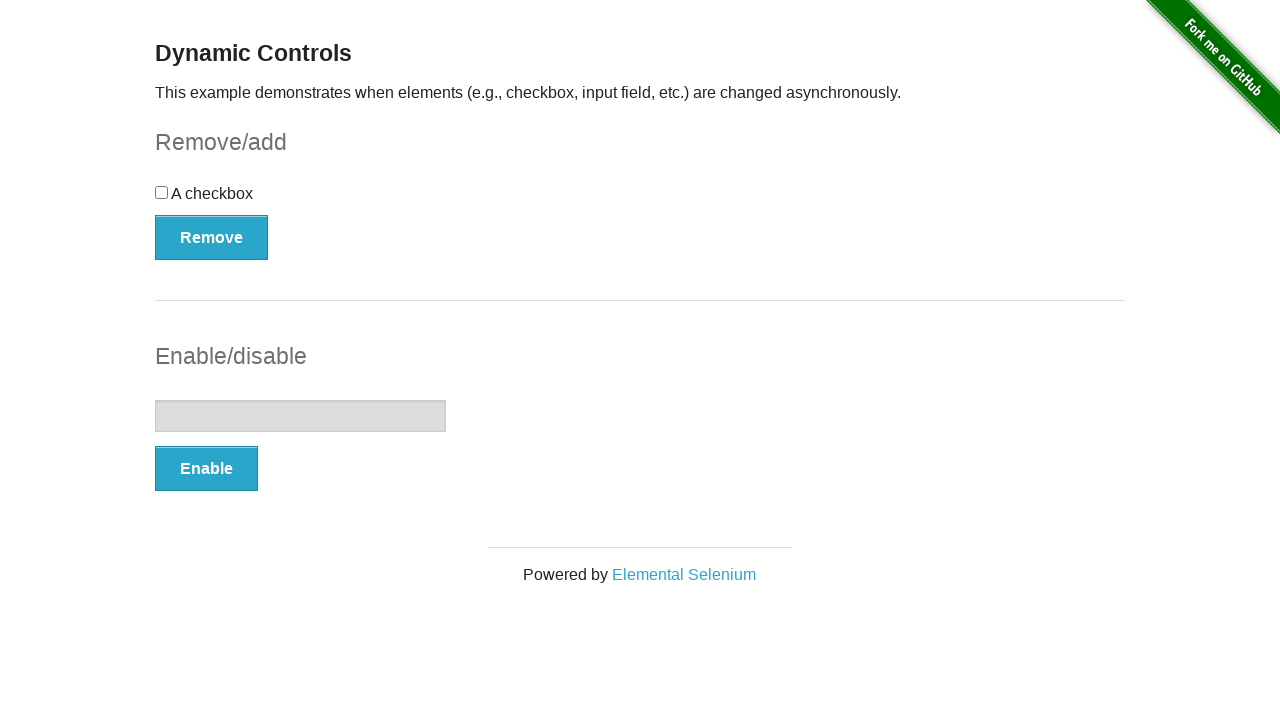

Clicked Remove button to make checkbox disappear at (212, 237) on #checkbox-example button
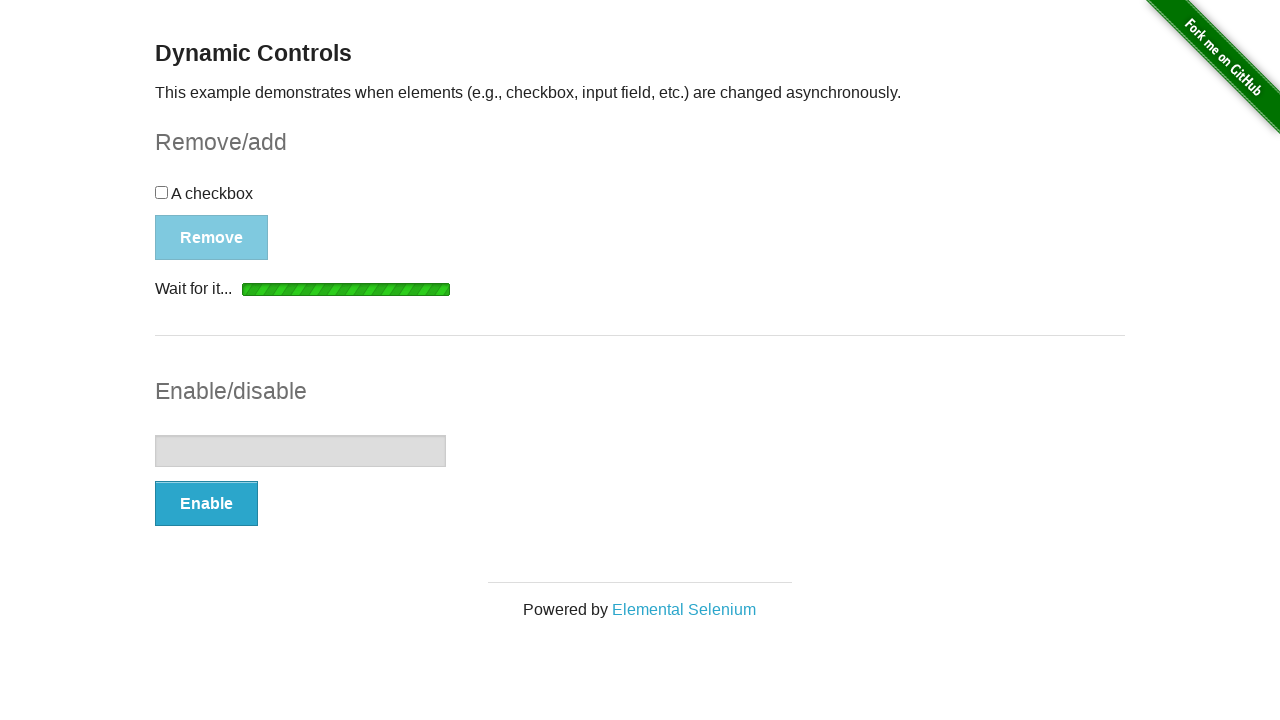

Checkbox disappeared
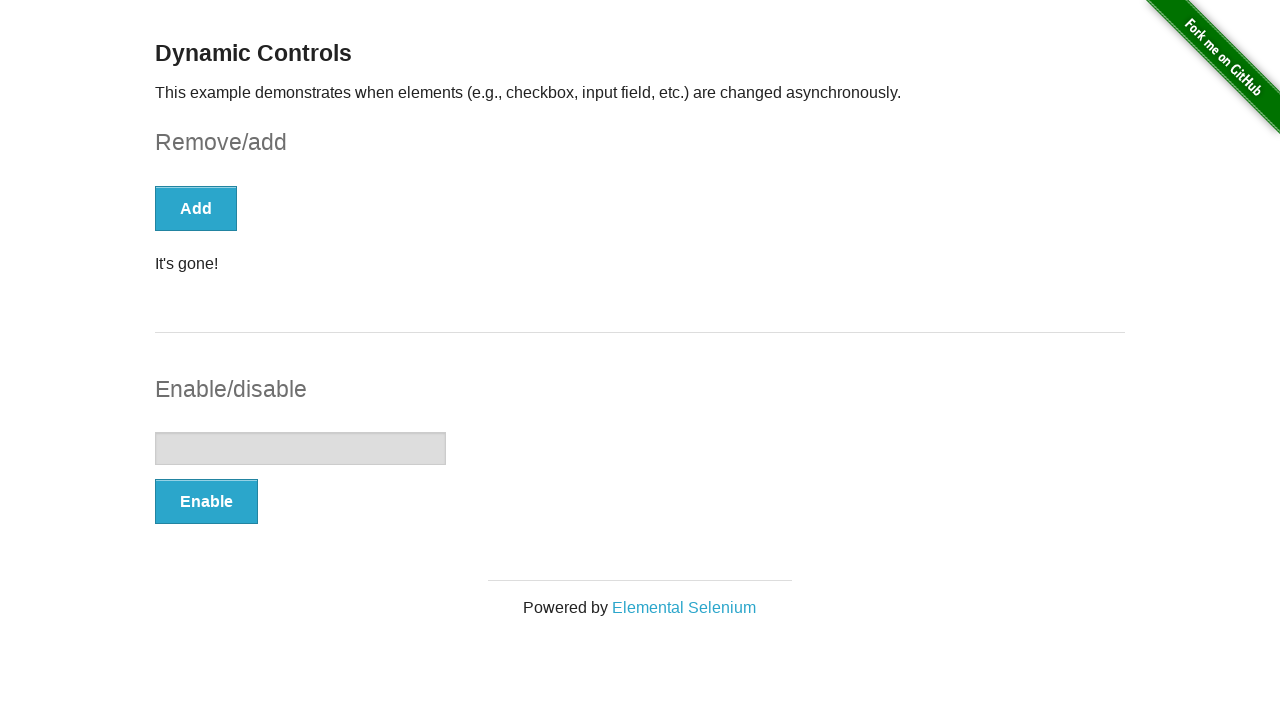

Message element became visible
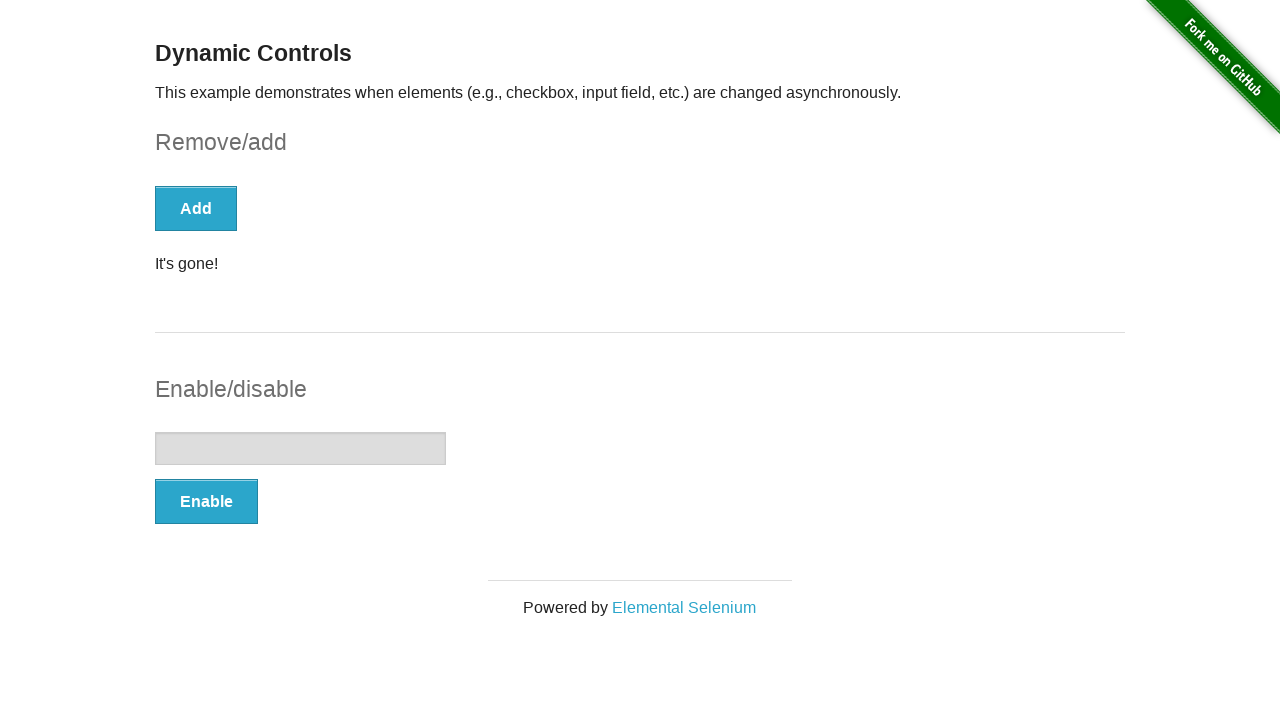

Verified 'It's gone!' message is displayed
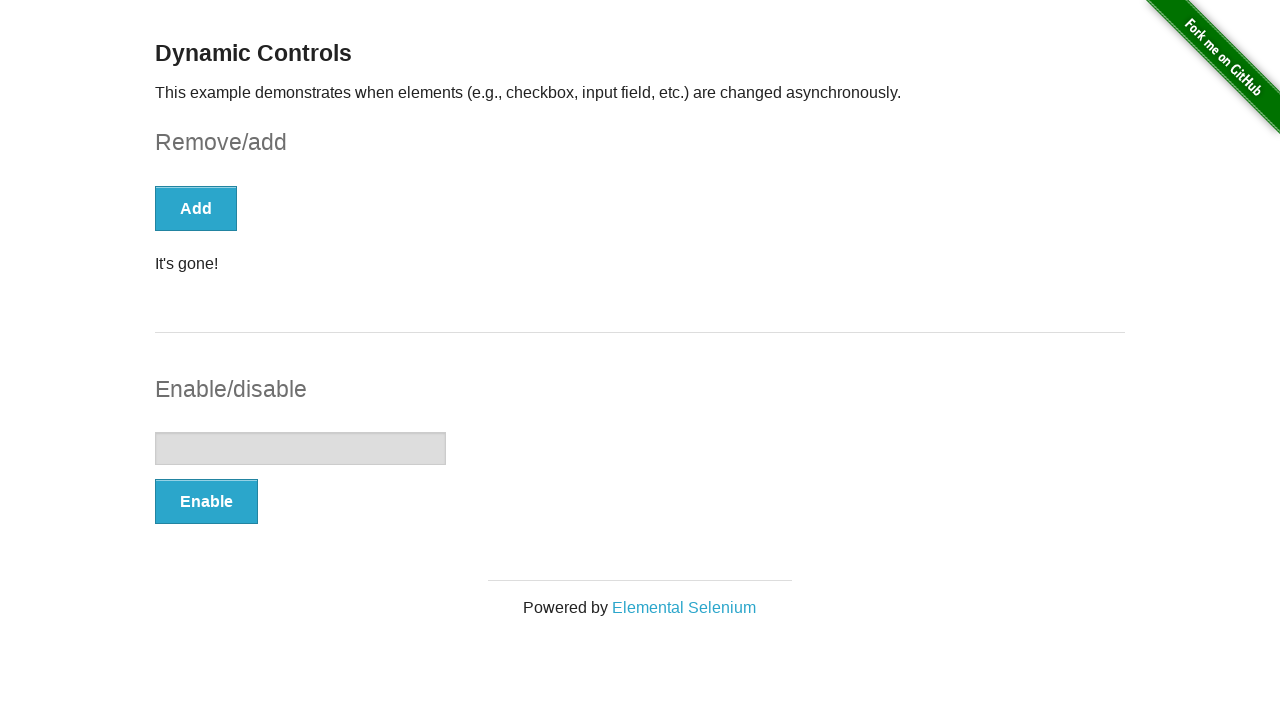

Clicked Add button to make checkbox reappear at (196, 208) on #checkbox-example button
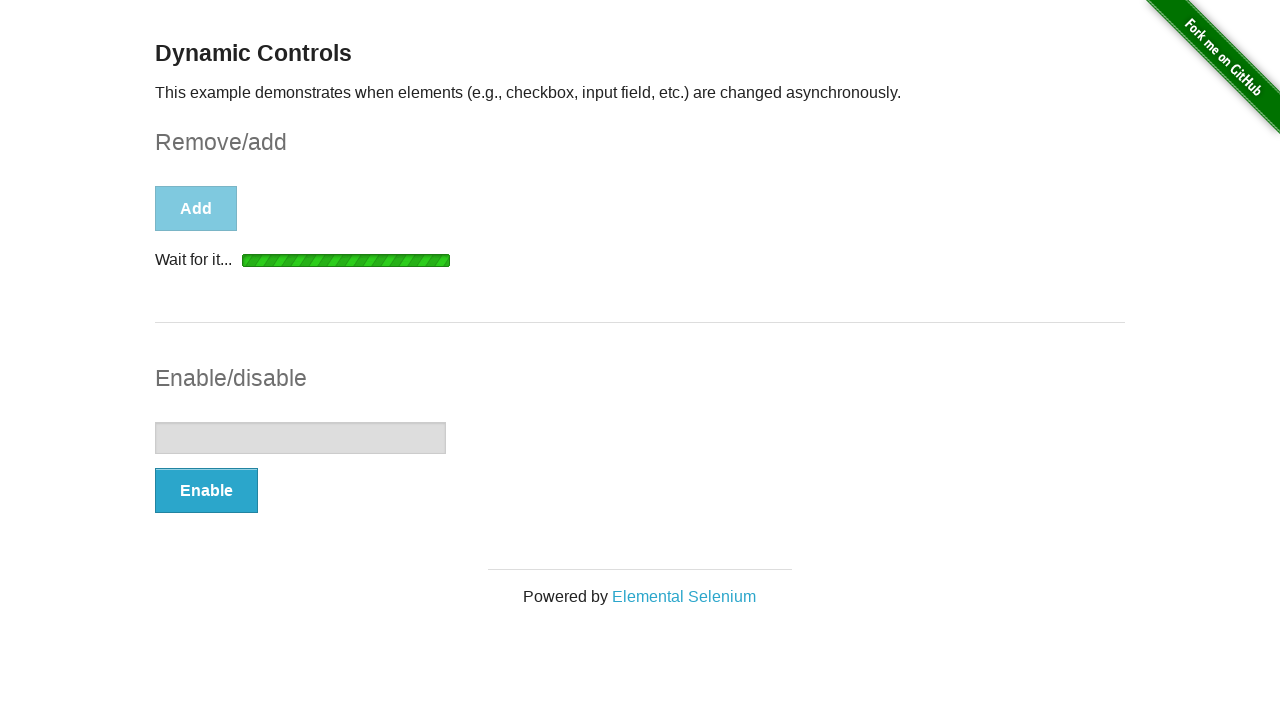

Checkbox reappeared
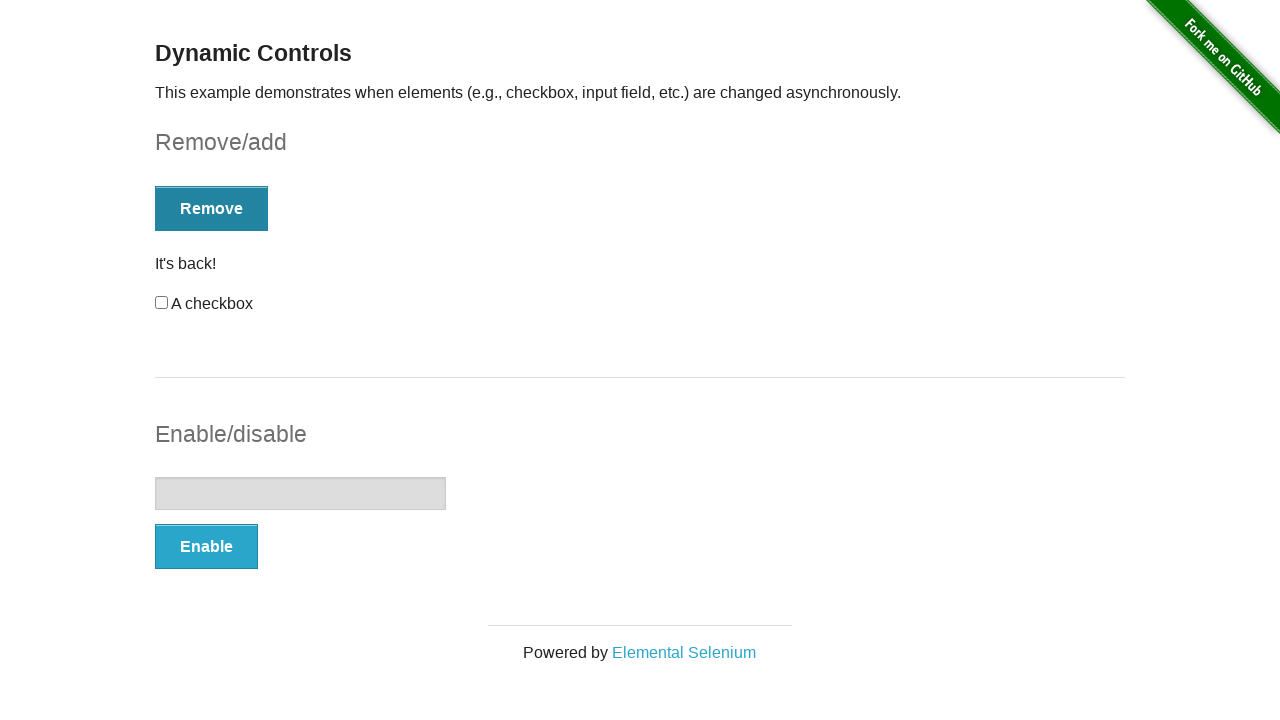

Message element became visible
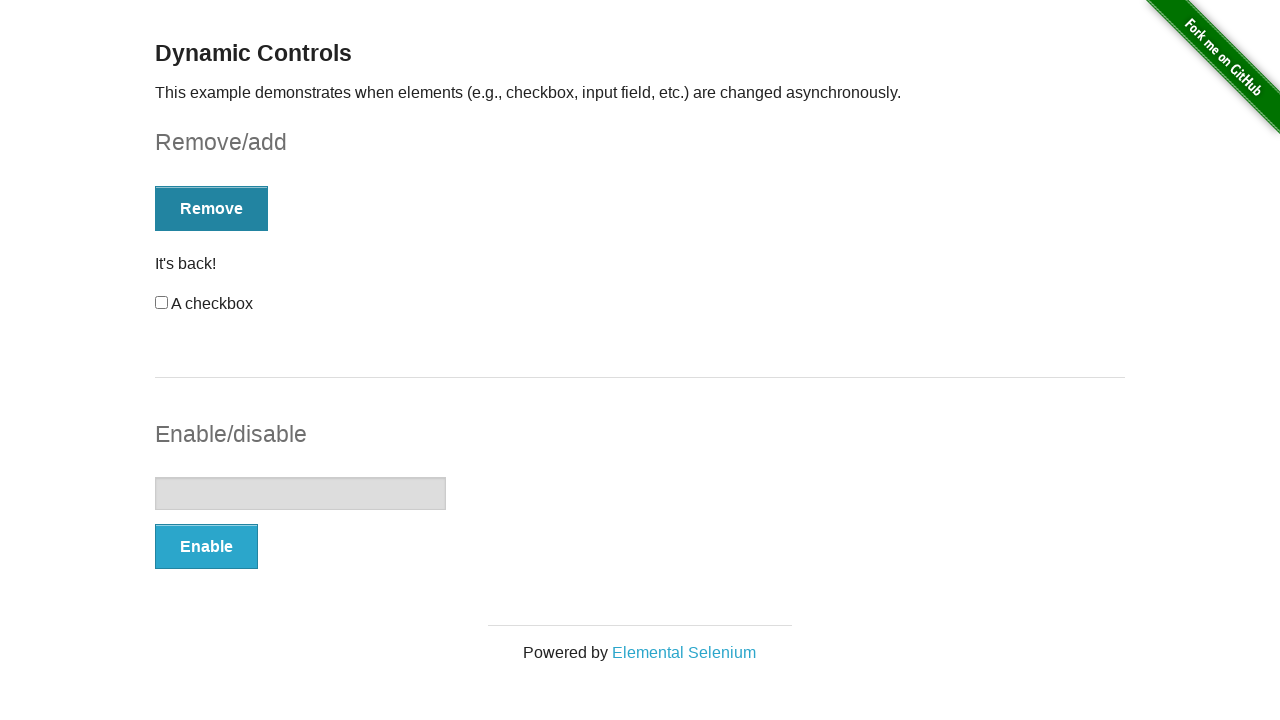

Verified 'It's back!' message is displayed
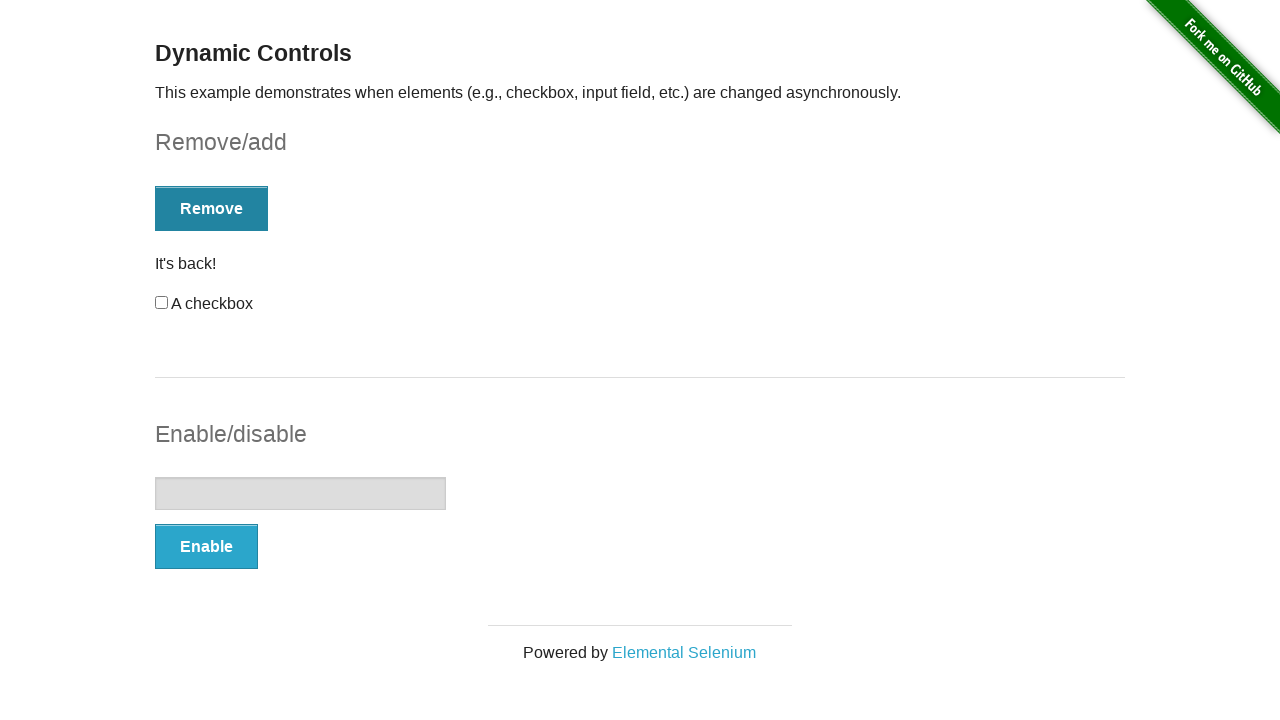

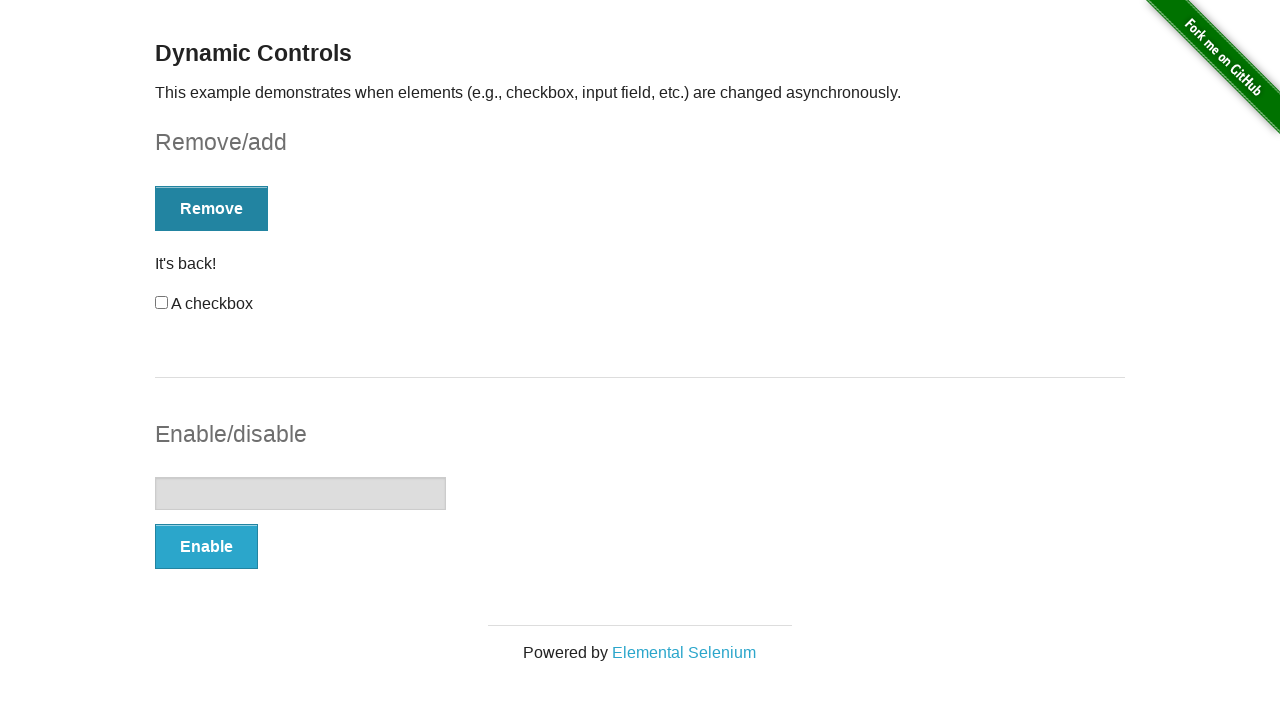